Tests alert handling functionality by navigating to the Cancel tab, triggering a confirmation dialog, and dismissing it to verify the cancel action message

Starting URL: http://demo.automationtesting.in/Alerts.html

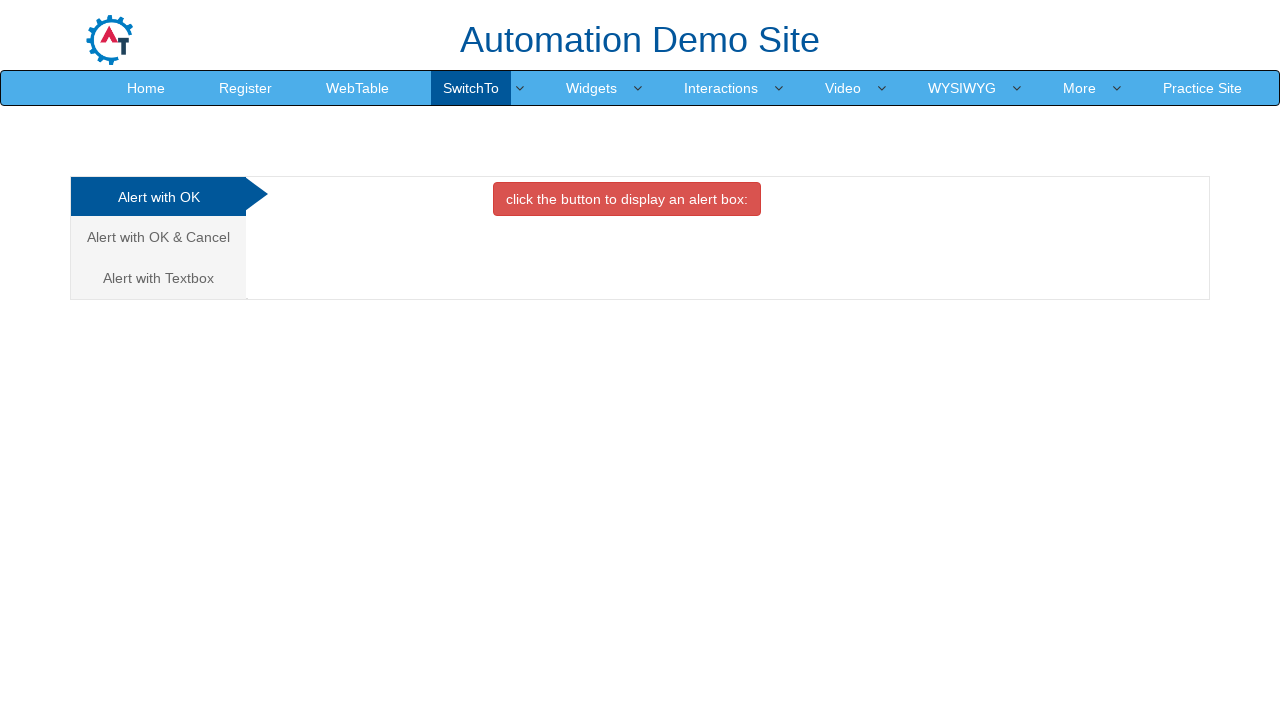

Clicked on the Cancel tab to switch to confirmation alert section at (158, 237) on xpath=//a[@href='#CancelTab']
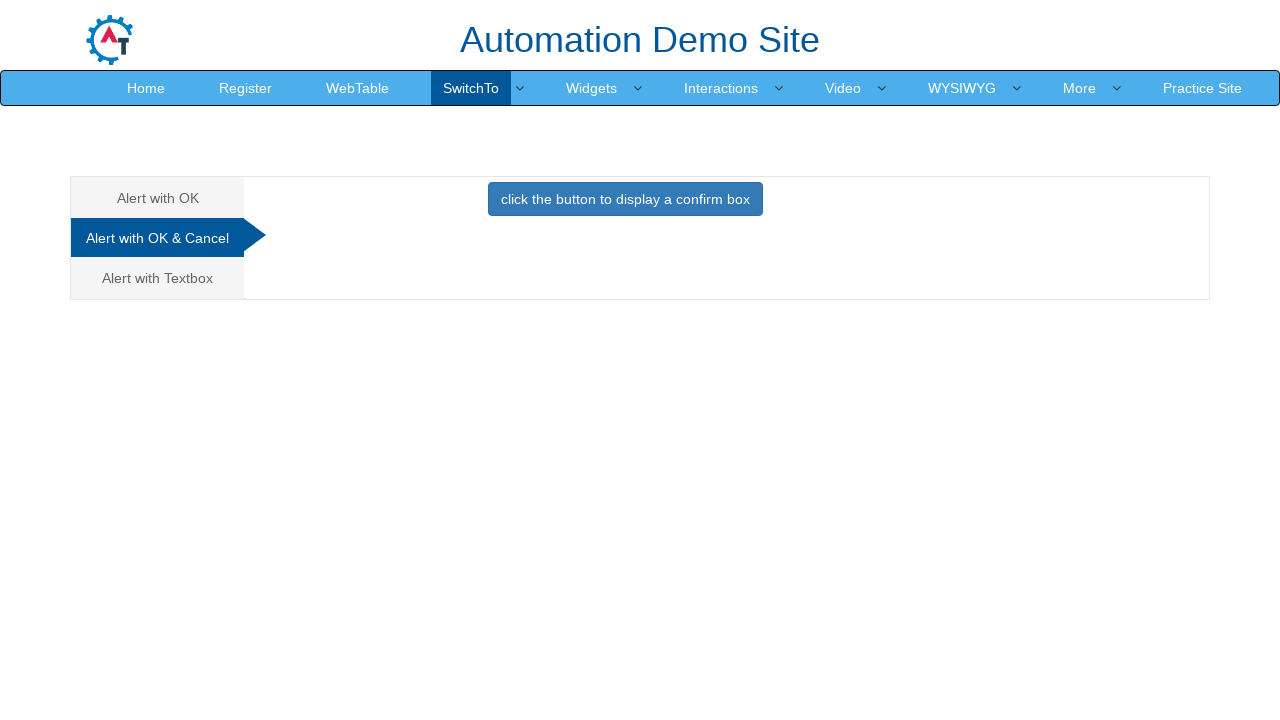

Set up dialog handler to dismiss confirmation dialog
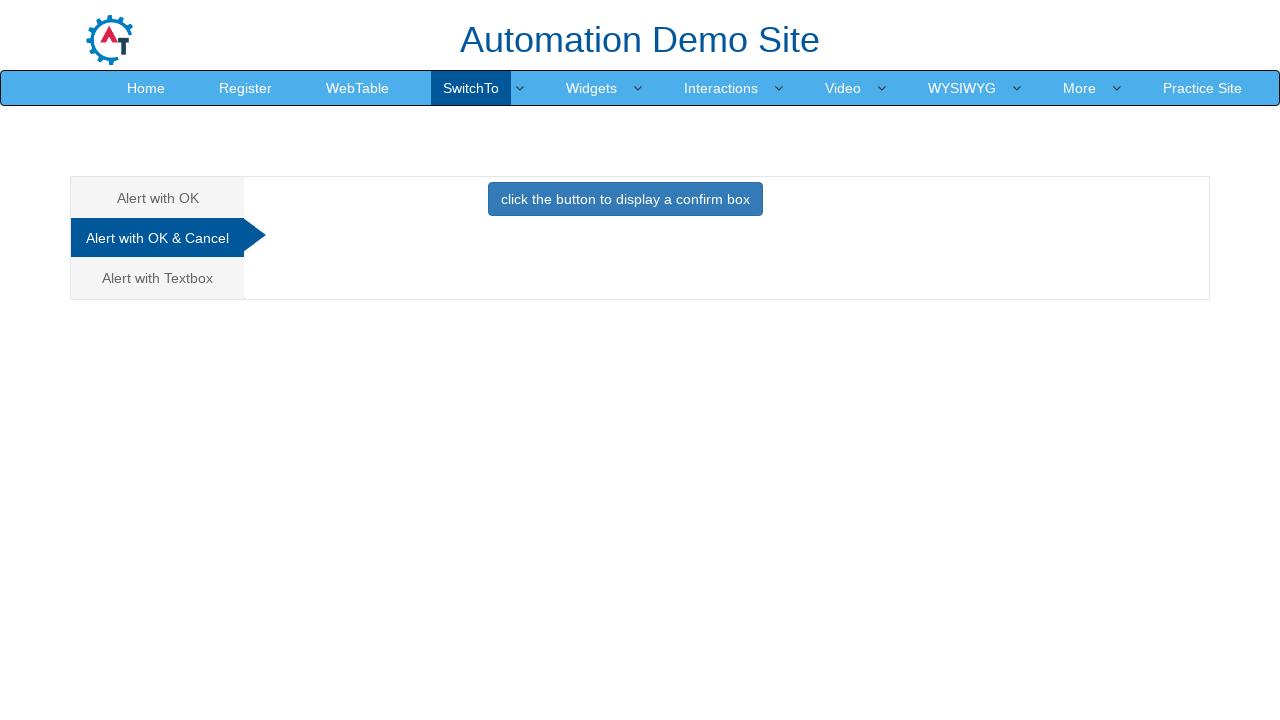

Clicked button to trigger confirmation dialog at (625, 199) on xpath=//button[@class='btn btn-primary']
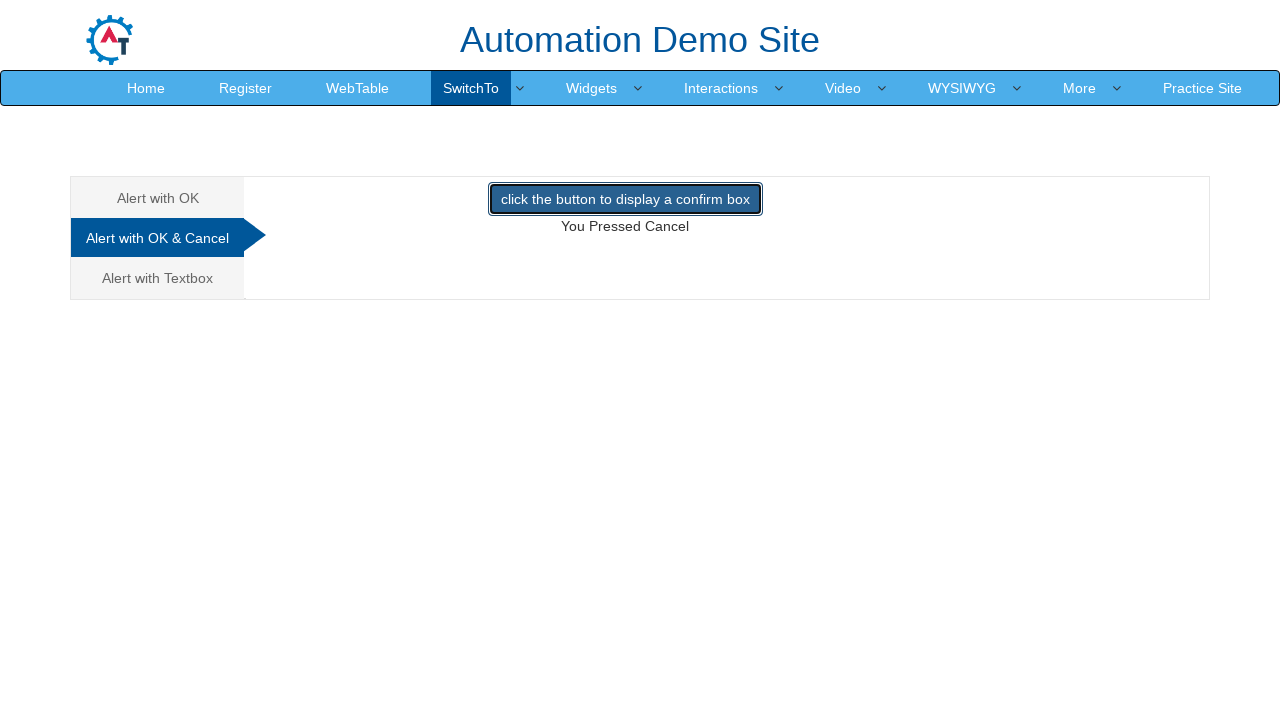

Waited for info message to be displayed after dismissing alert
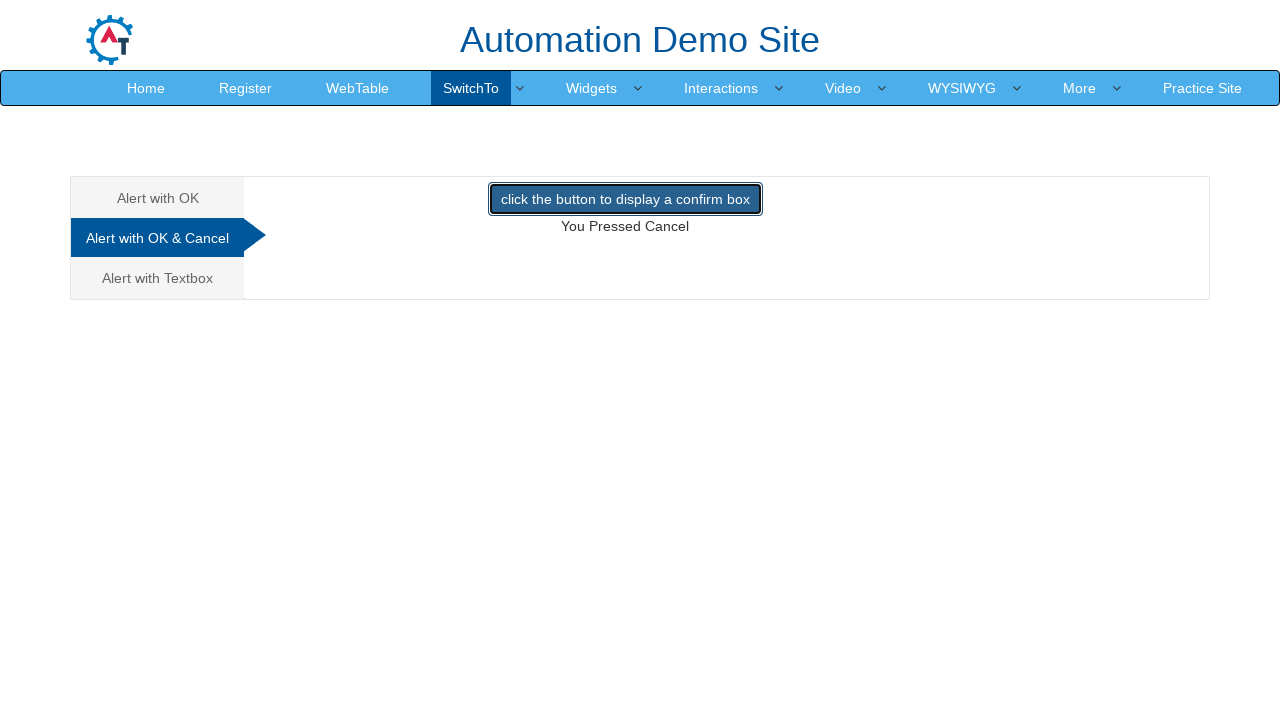

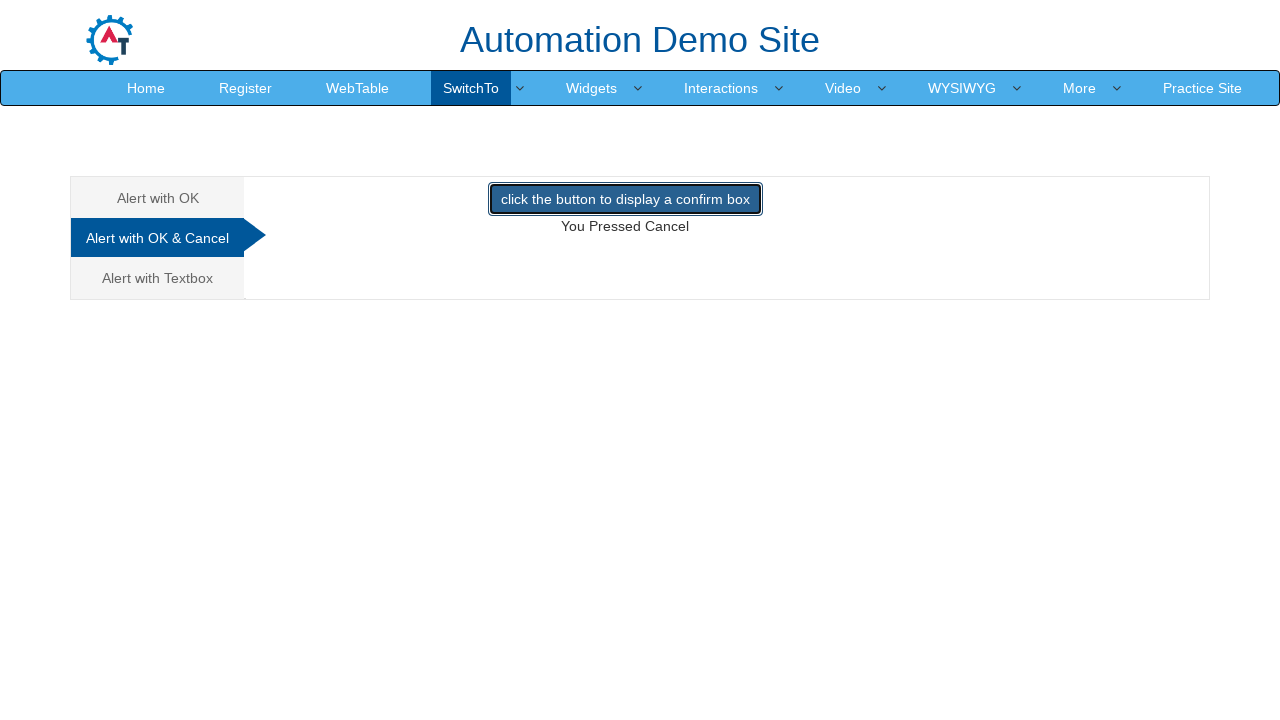